Tests double-click functionality by double-clicking a button element

Starting URL: http://demoqa.com/buttons/

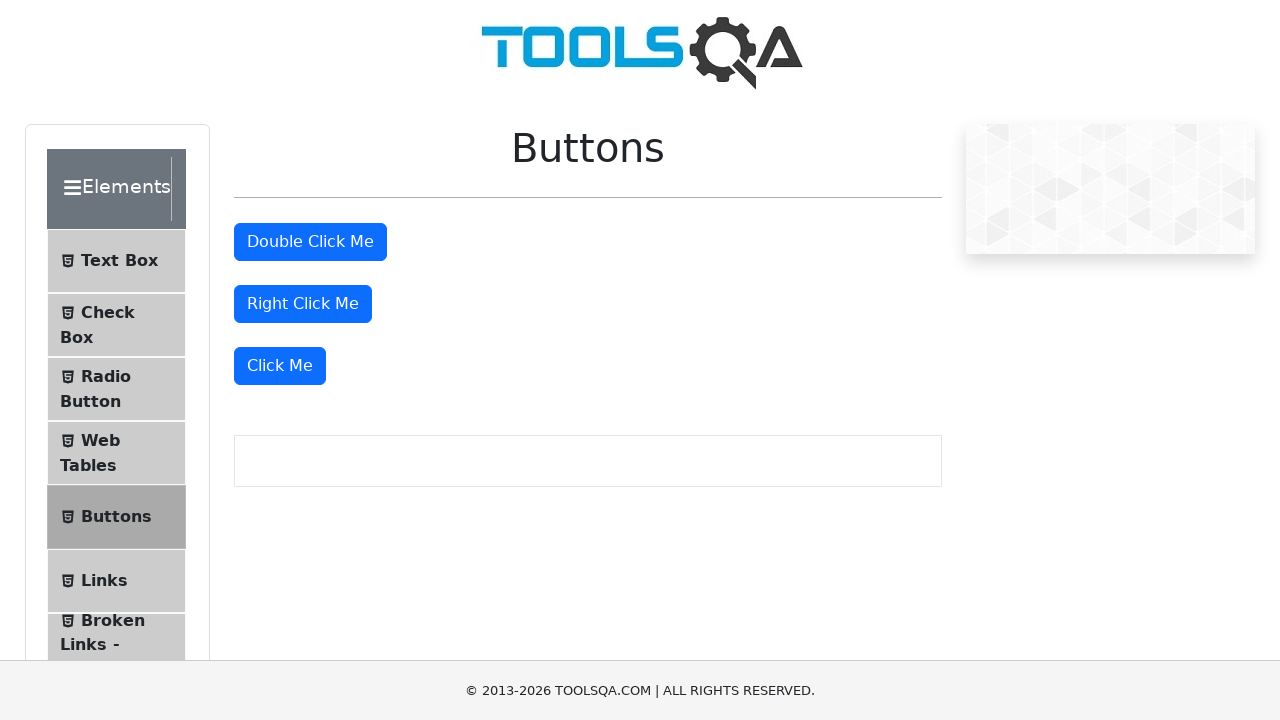

Navigated to DemoQA buttons page
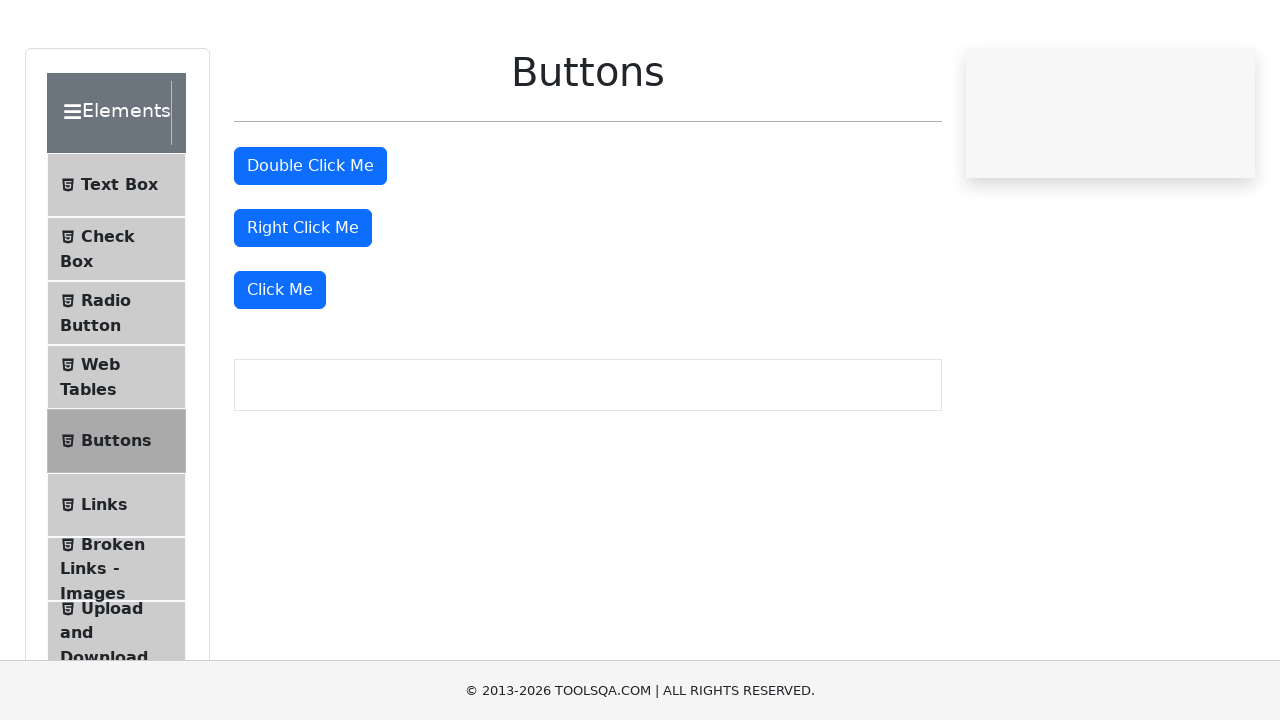

Double-clicked the double-click button element at (310, 242) on #doubleClickBtn
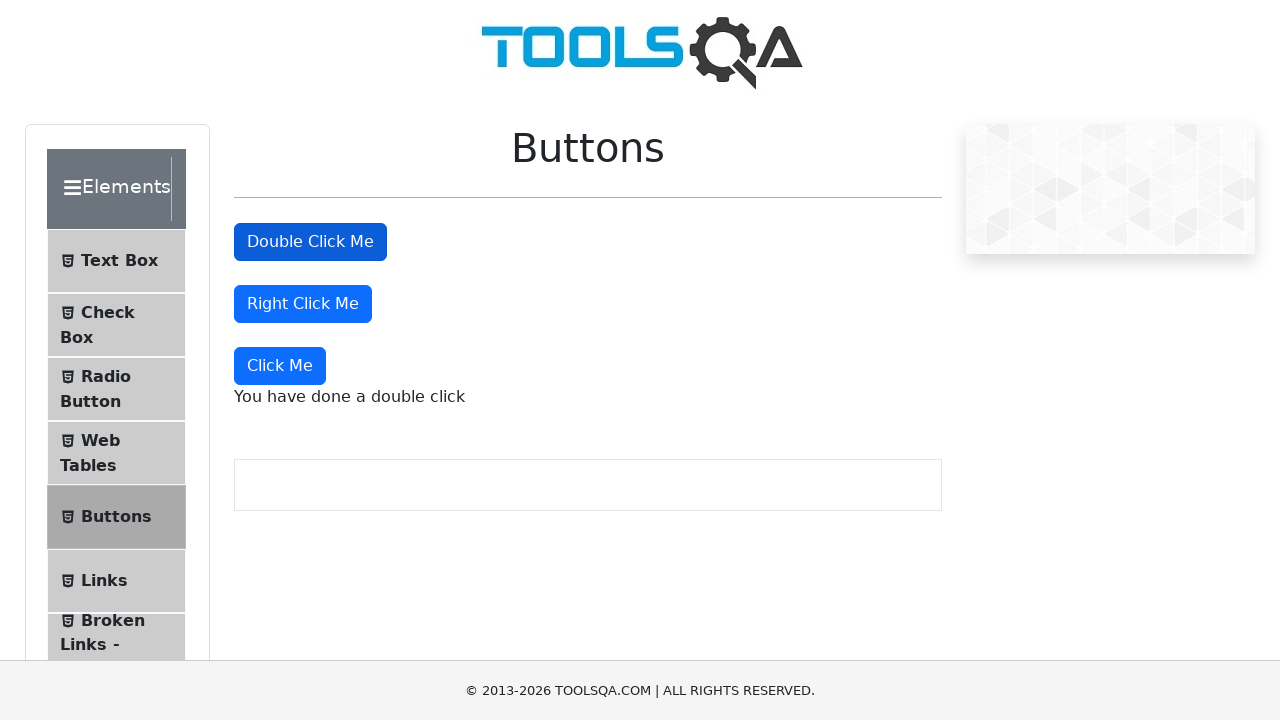

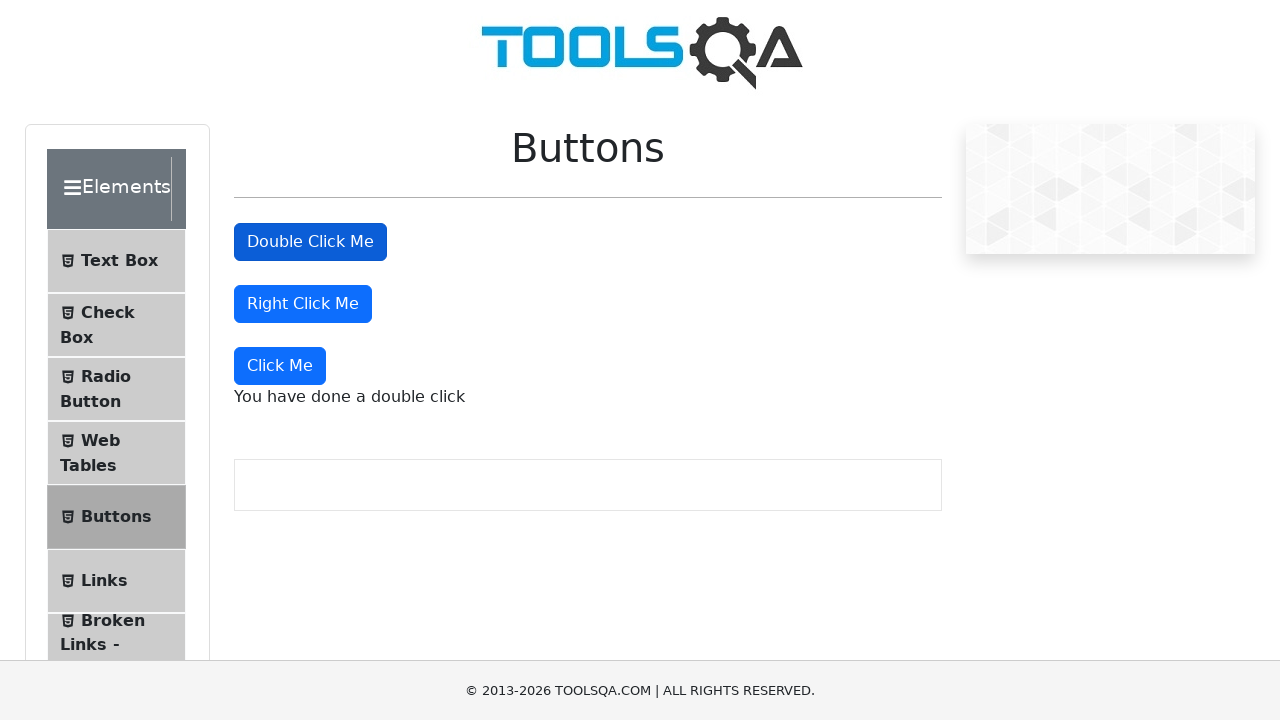